Tests dropdown functionality by selecting options using label, value, and index methods

Starting URL: https://testautomationpractice.blogspot.com/

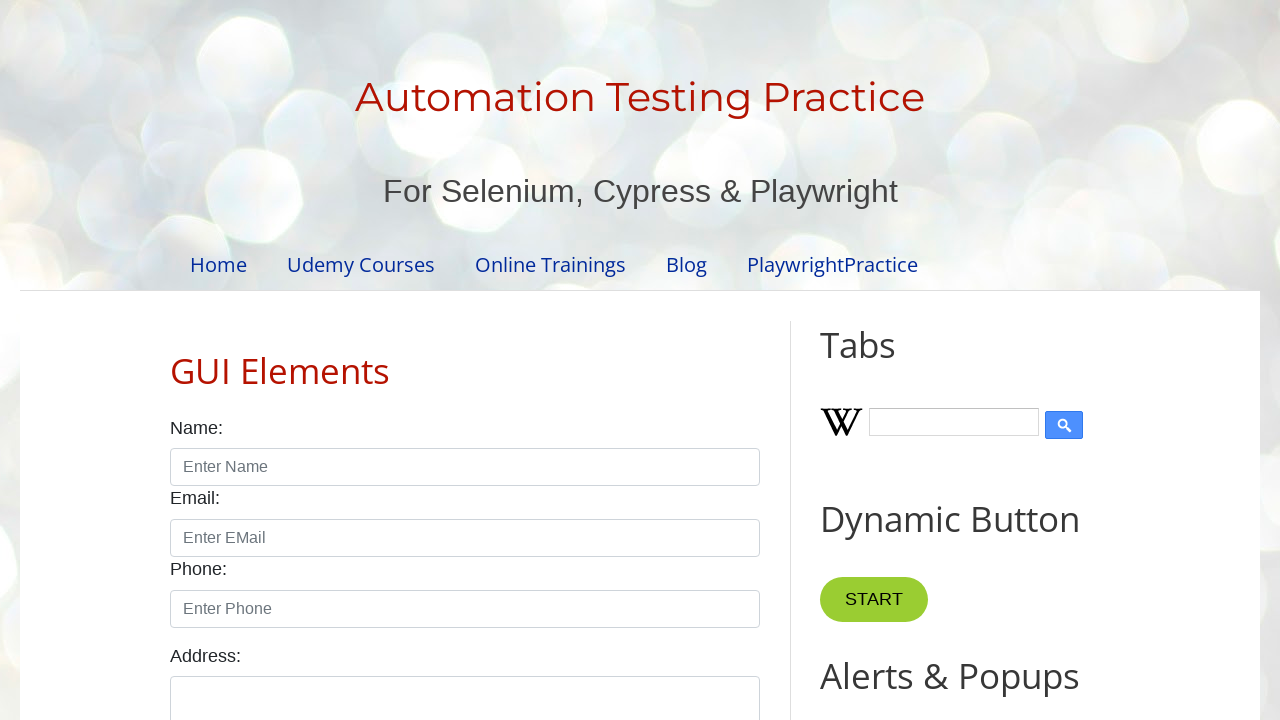

Scrolled dropdown into view
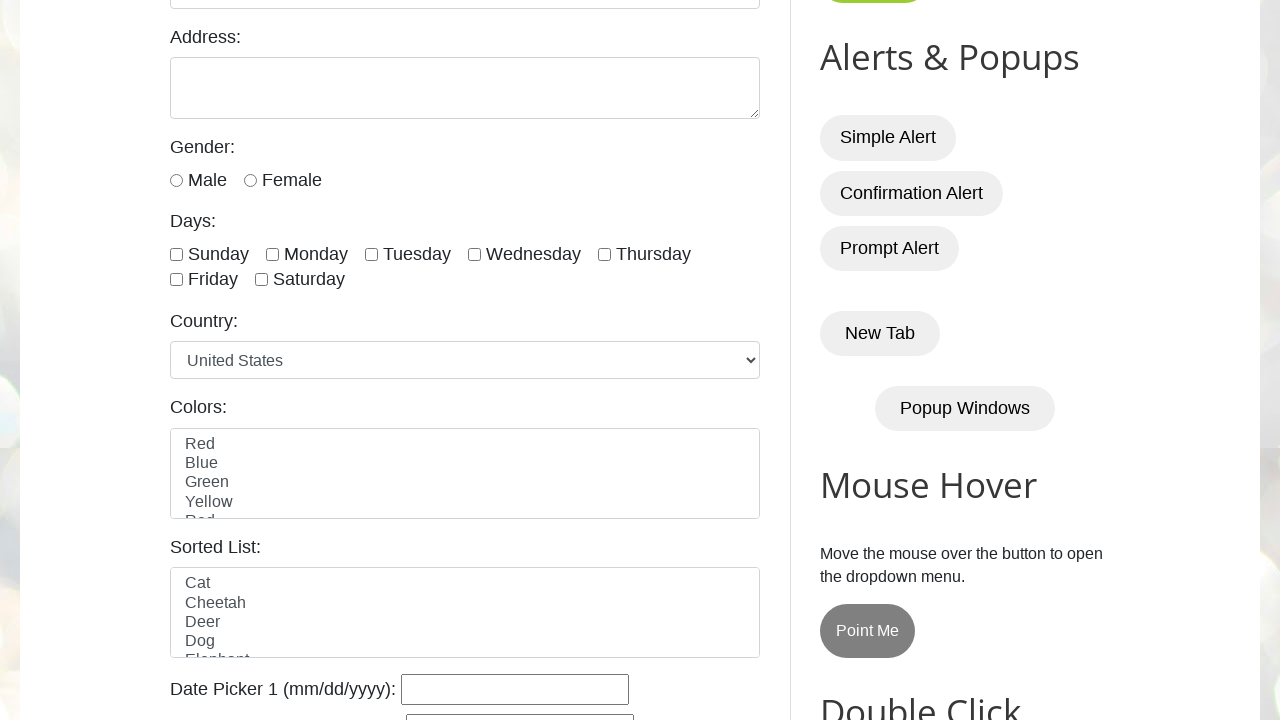

Selected 'India' from dropdown using label on xpath=//select[@id='country']
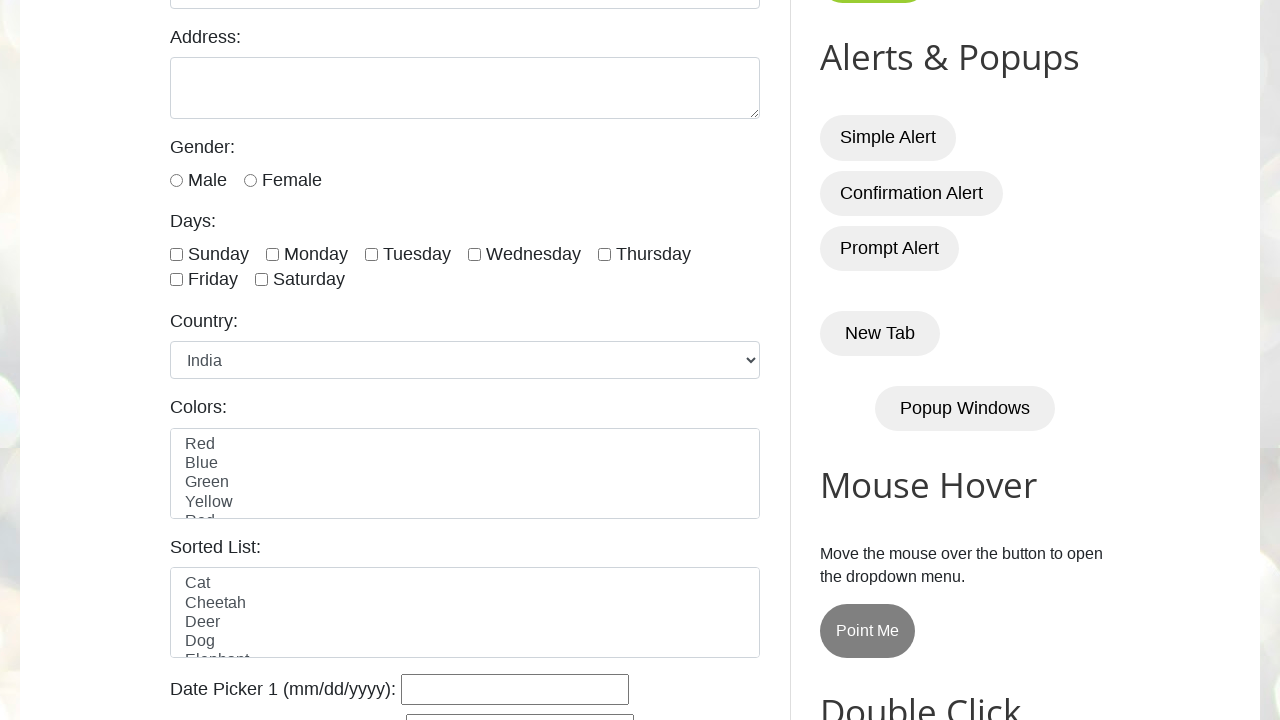

Selected 'usa' from dropdown using value on xpath=//select[@id='country']
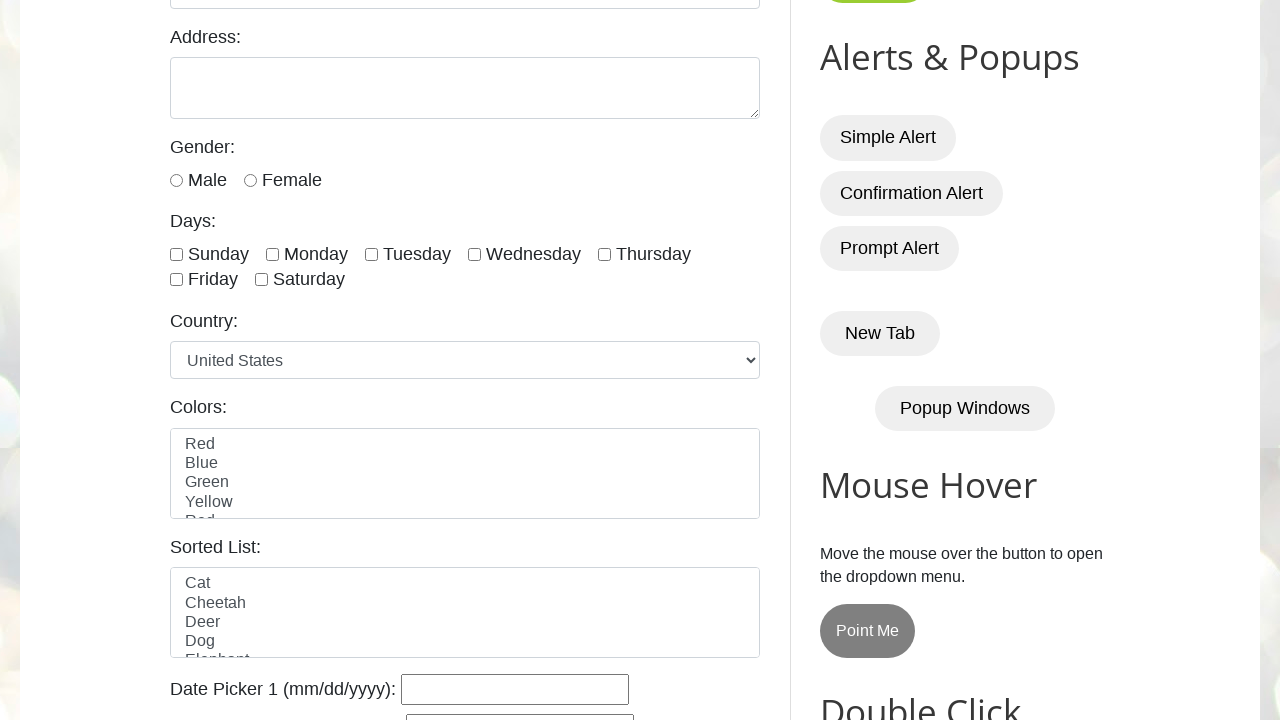

Selected dropdown option at index 7 on xpath=//select[@id='country']
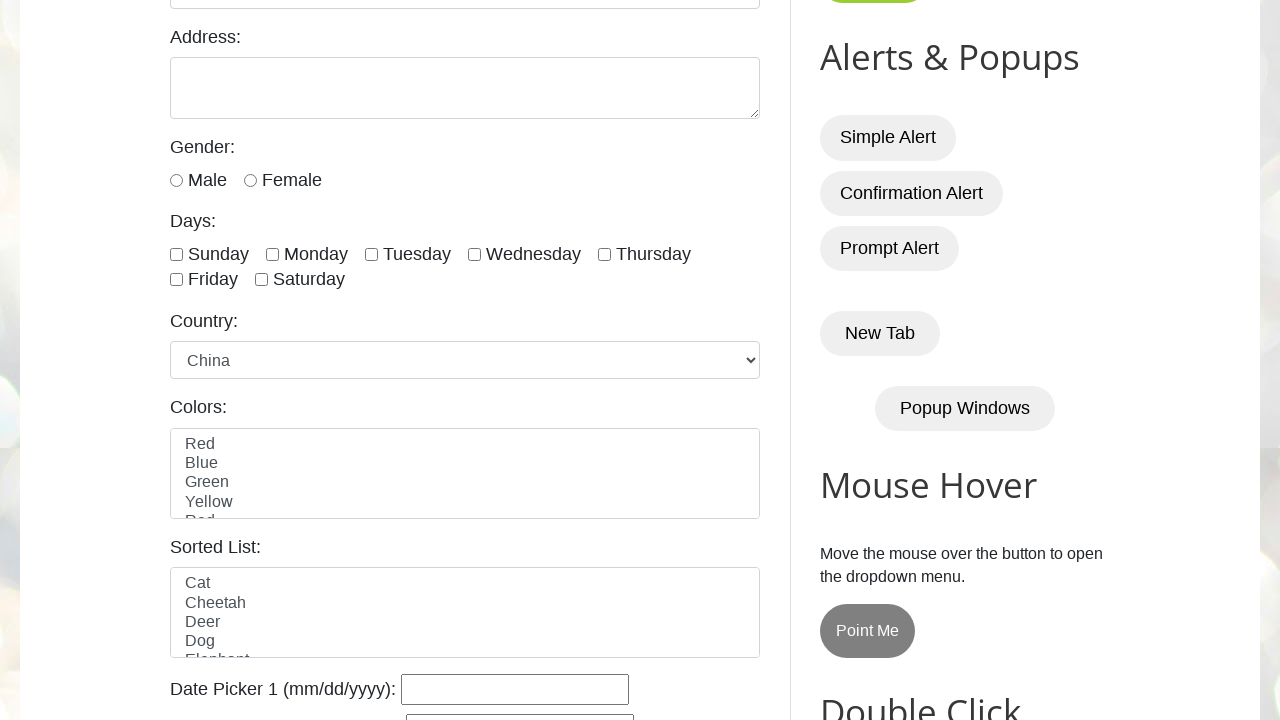

Located all dropdown options
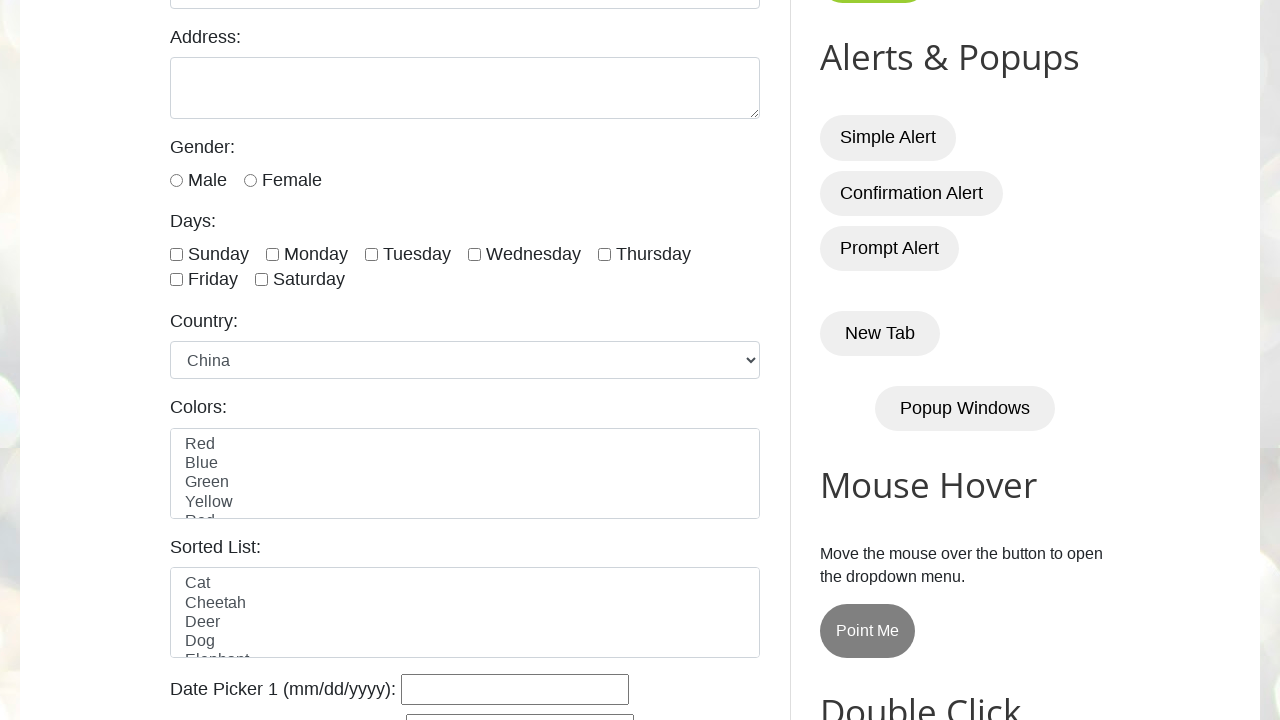

Verified dropdown contains 10 options
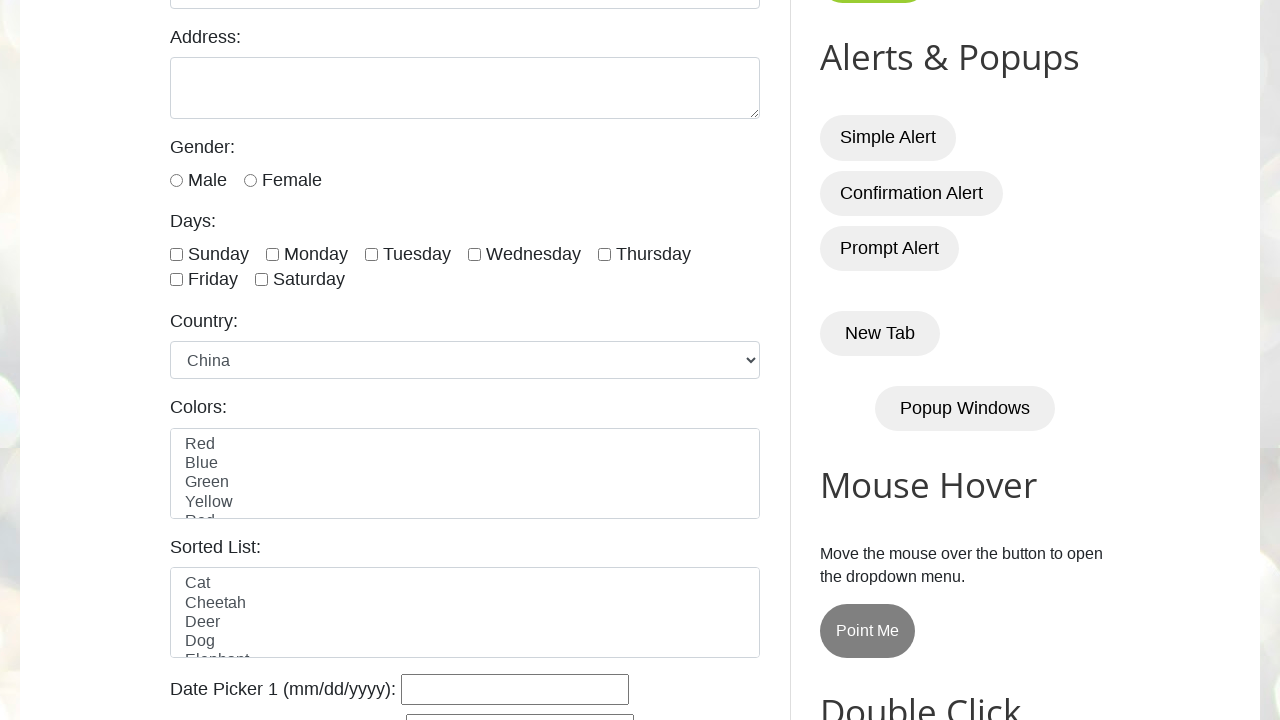

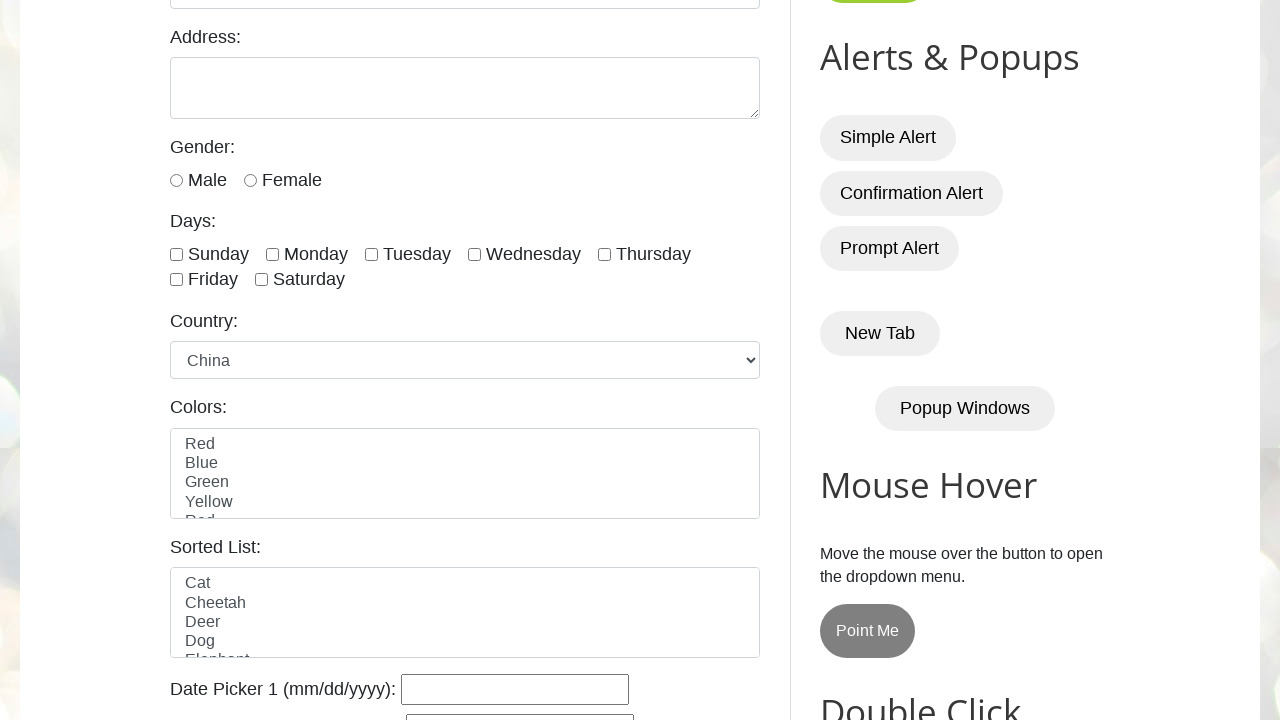